Tests various alert handling scenarios including accepting alerts, dismissing alerts, and interacting with custom alert dialogs

Starting URL: https://www.leafground.com/alert.xhtml

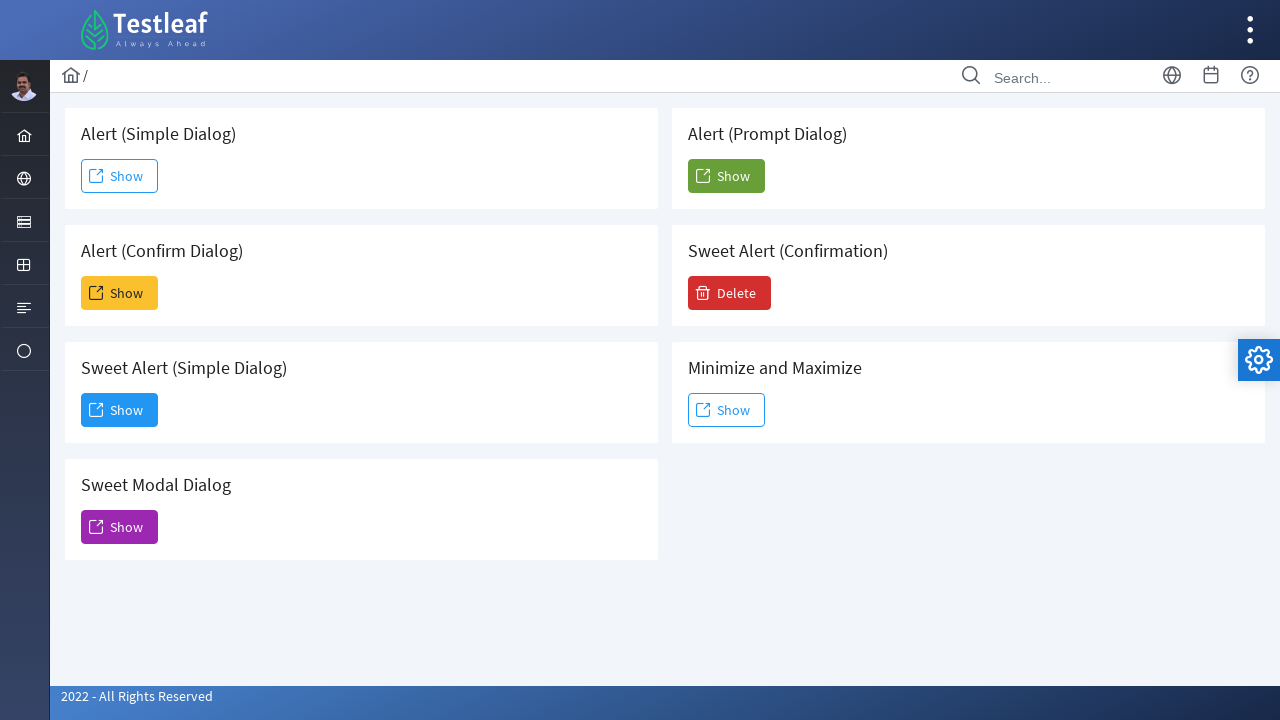

Clicked first Show button to trigger simple alert at (120, 176) on xpath=//span[text()='Show']
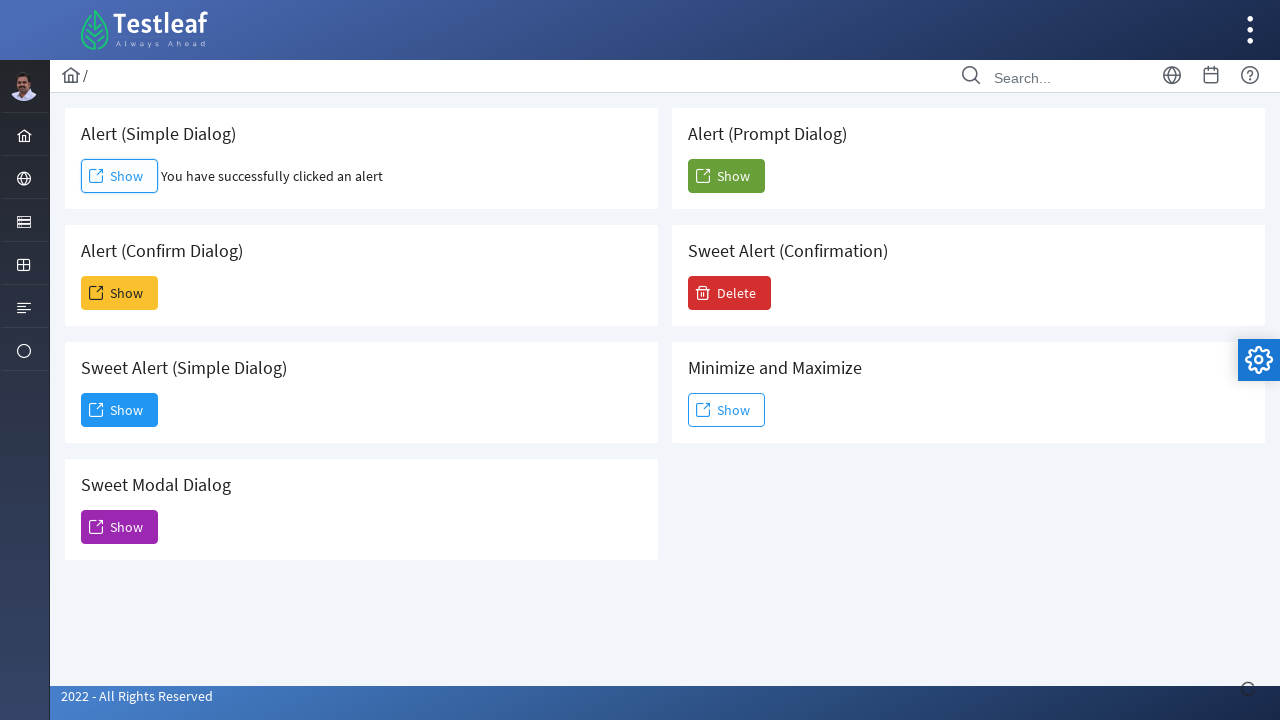

Set up dialog handler to accept the simple alert
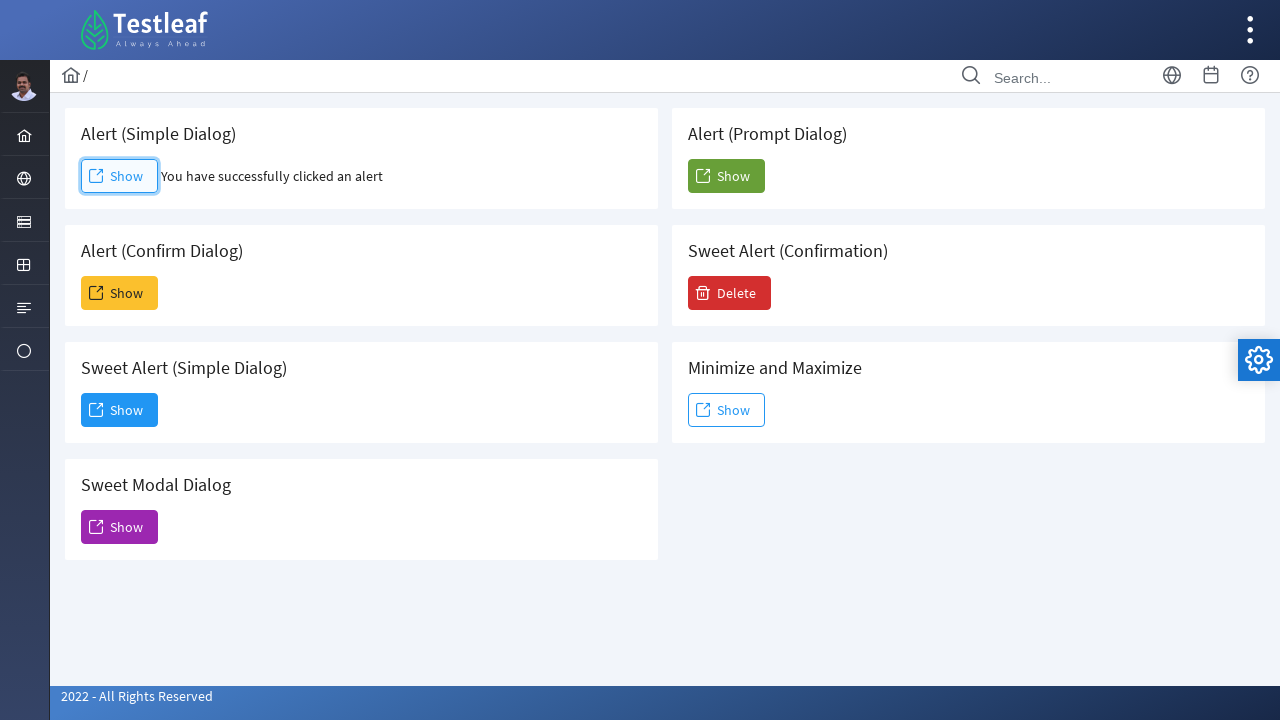

Clicked second Show button to trigger confirm alert at (120, 293) on xpath=(//span[text()='Show'])[2]
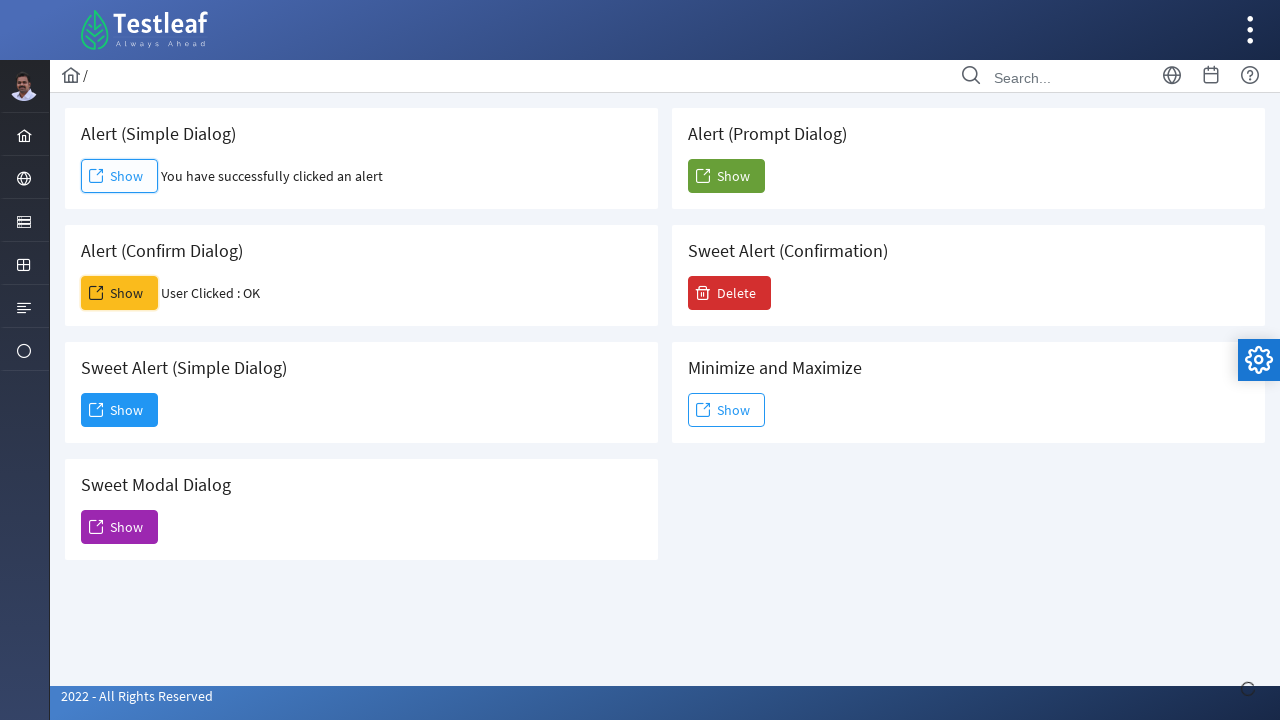

Set up dialog handler to dismiss the confirm alert
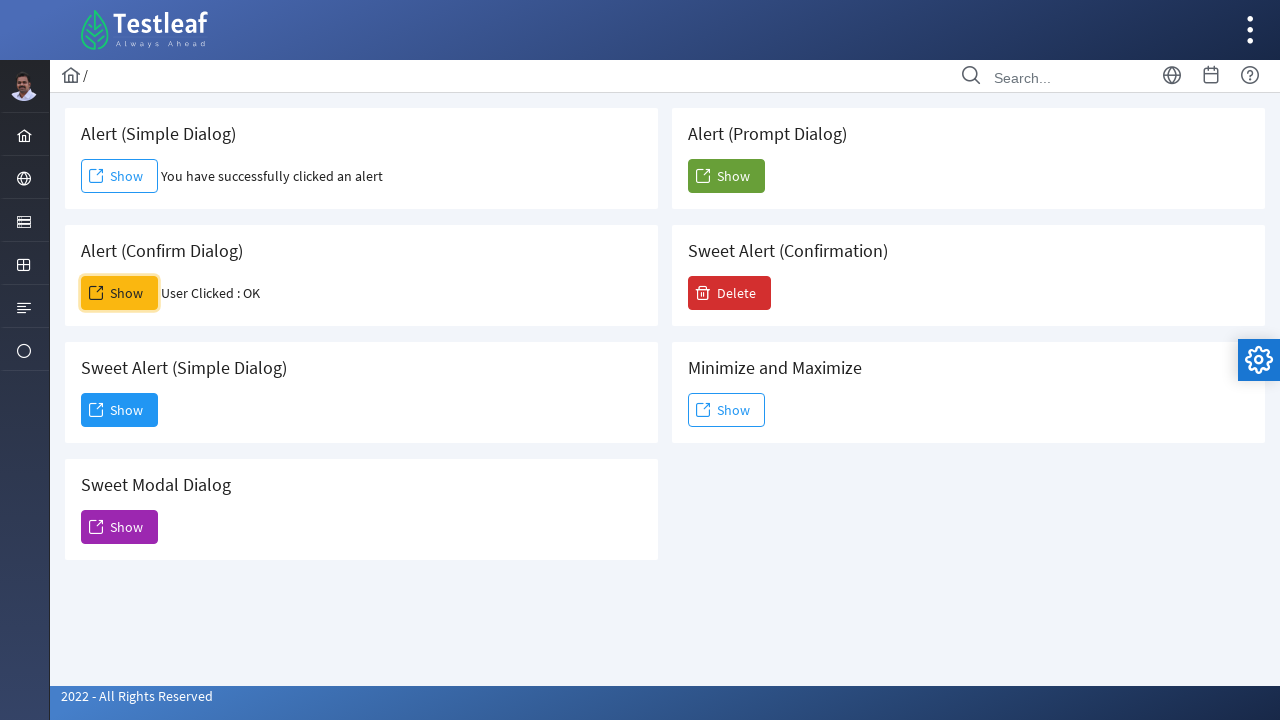

Clicked third Show button to trigger custom alert dialog at (120, 410) on xpath=(//span[text()='Show'])[3]
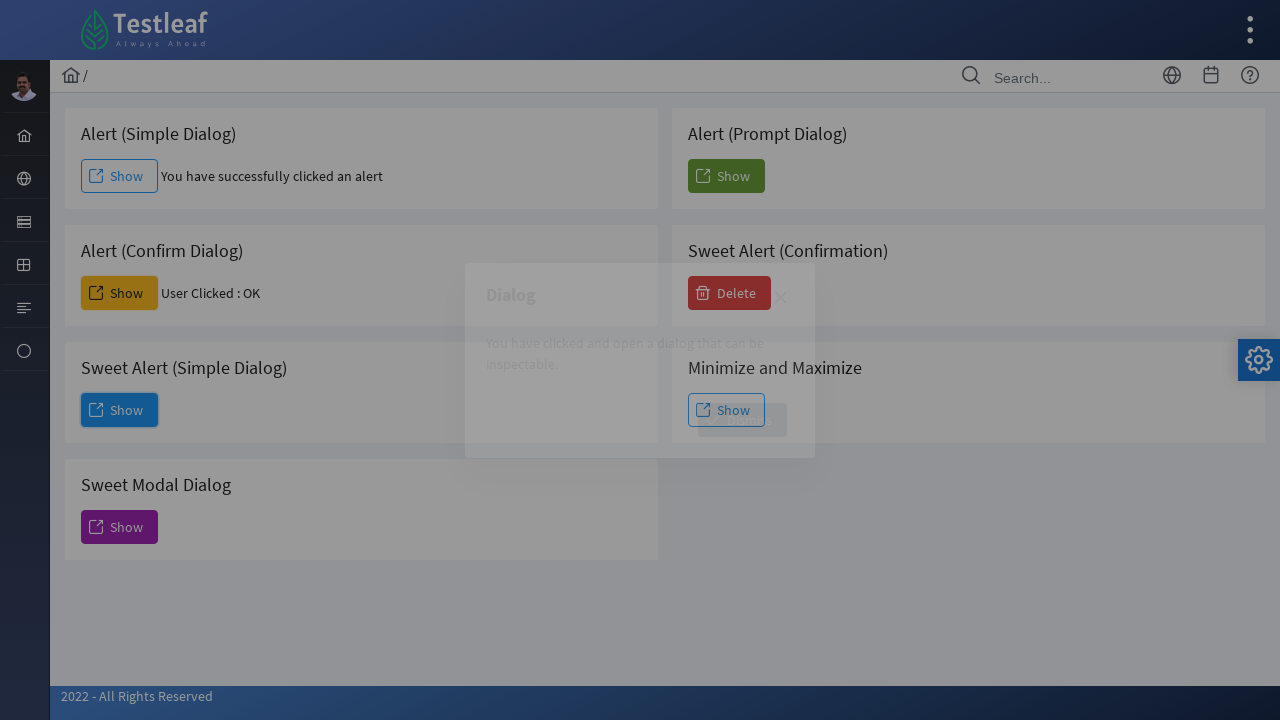

Clicked Dismiss button in the custom alert dialog at (742, 420) on xpath=//span[text()='Dismiss']
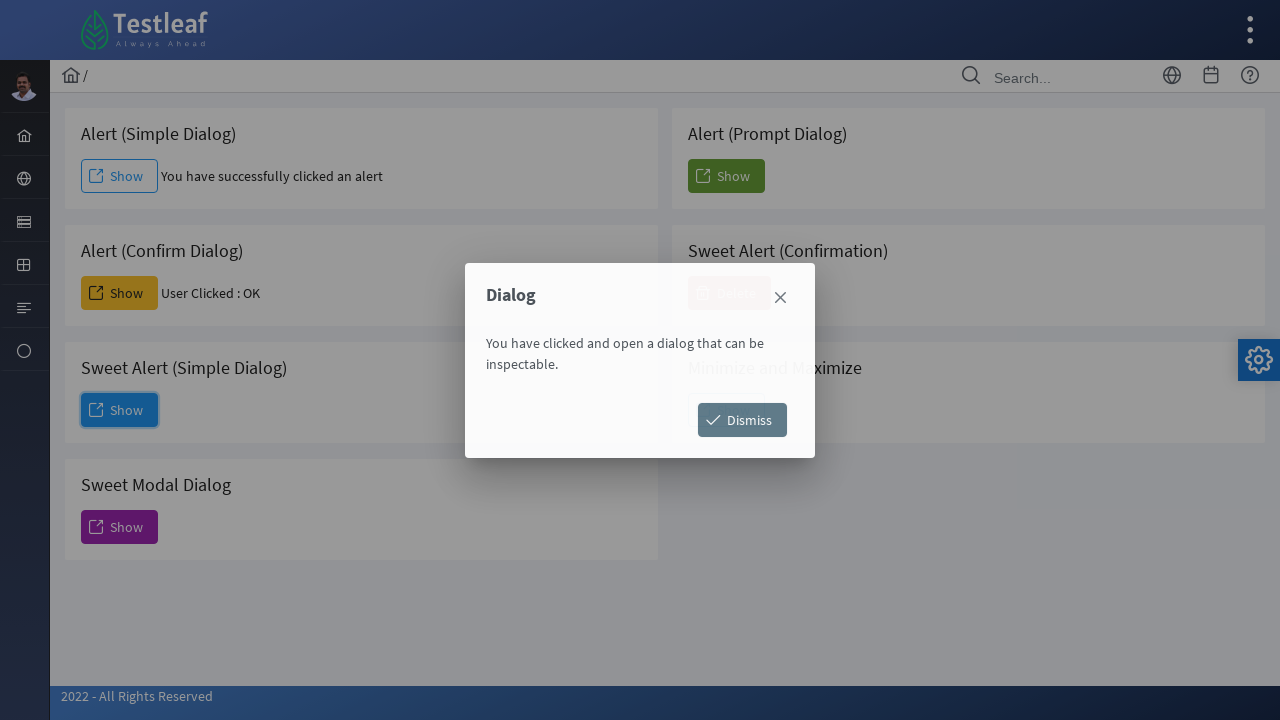

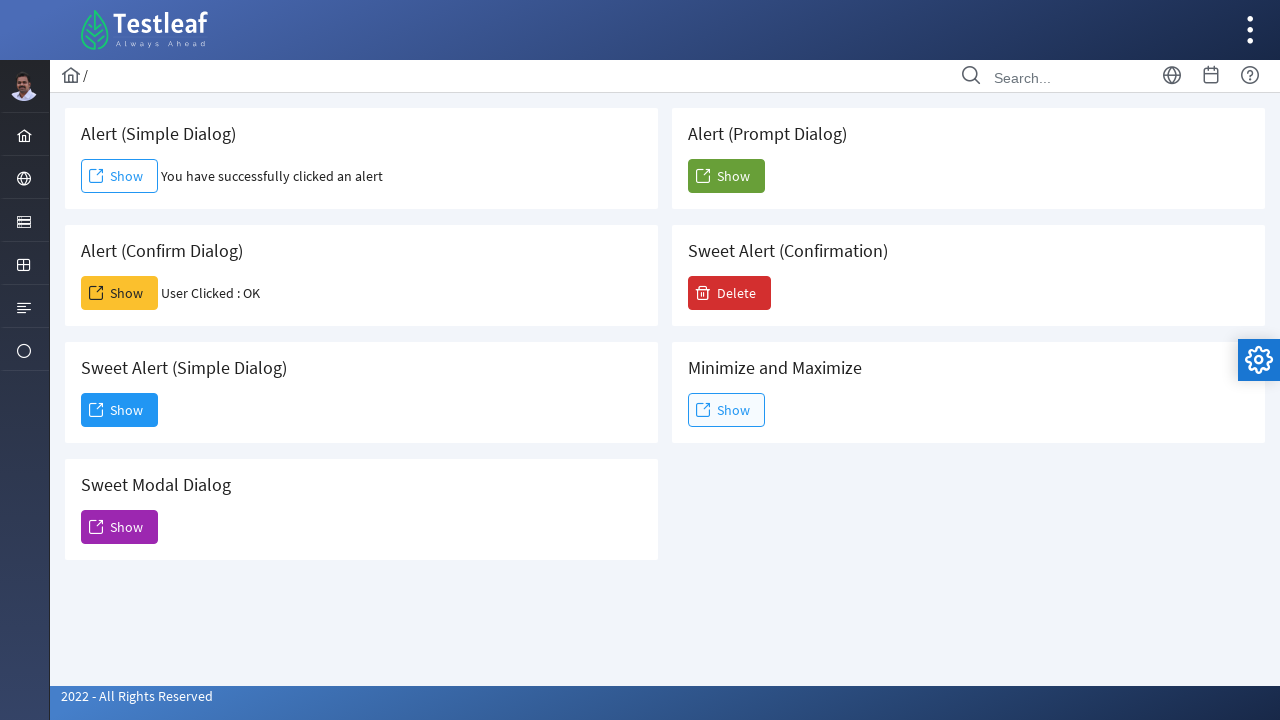